Tests window handling functionality by clicking a link that opens a new window and switching between windows

Starting URL: https://the-internet.herokuapp.com/windows

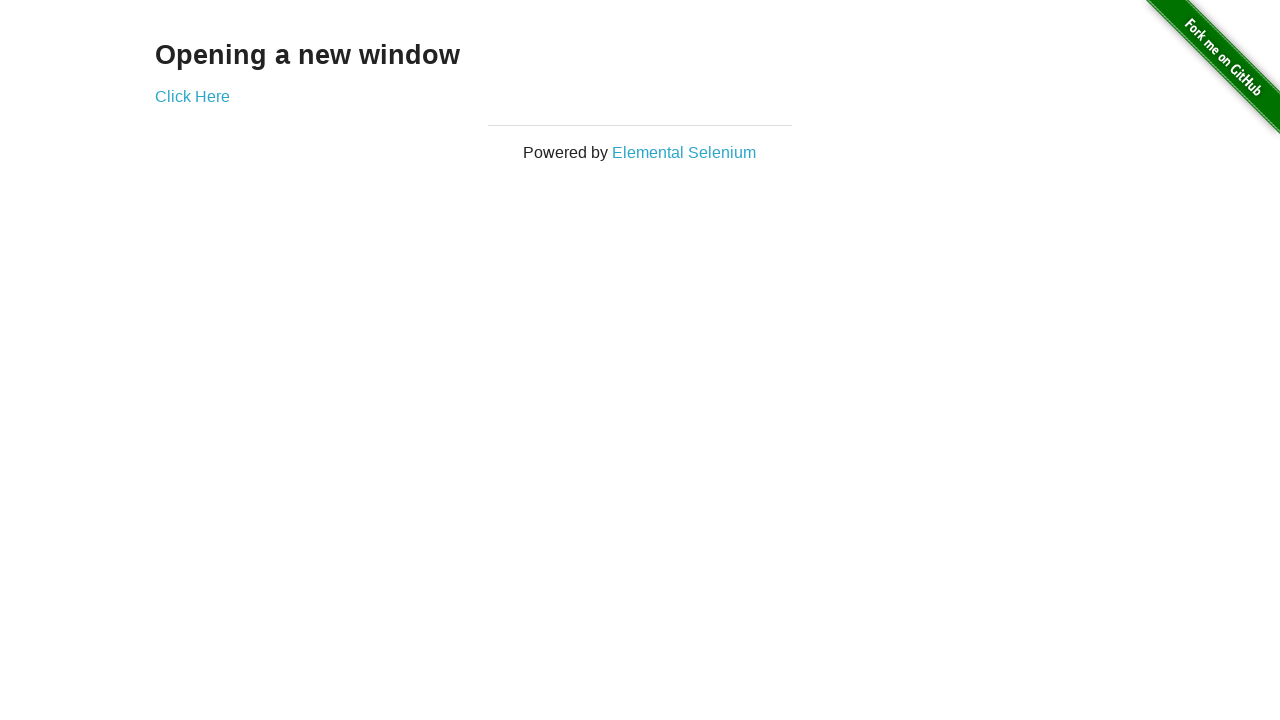

Clicked 'Click Here' link to open new window at (192, 96) on text=Click Here
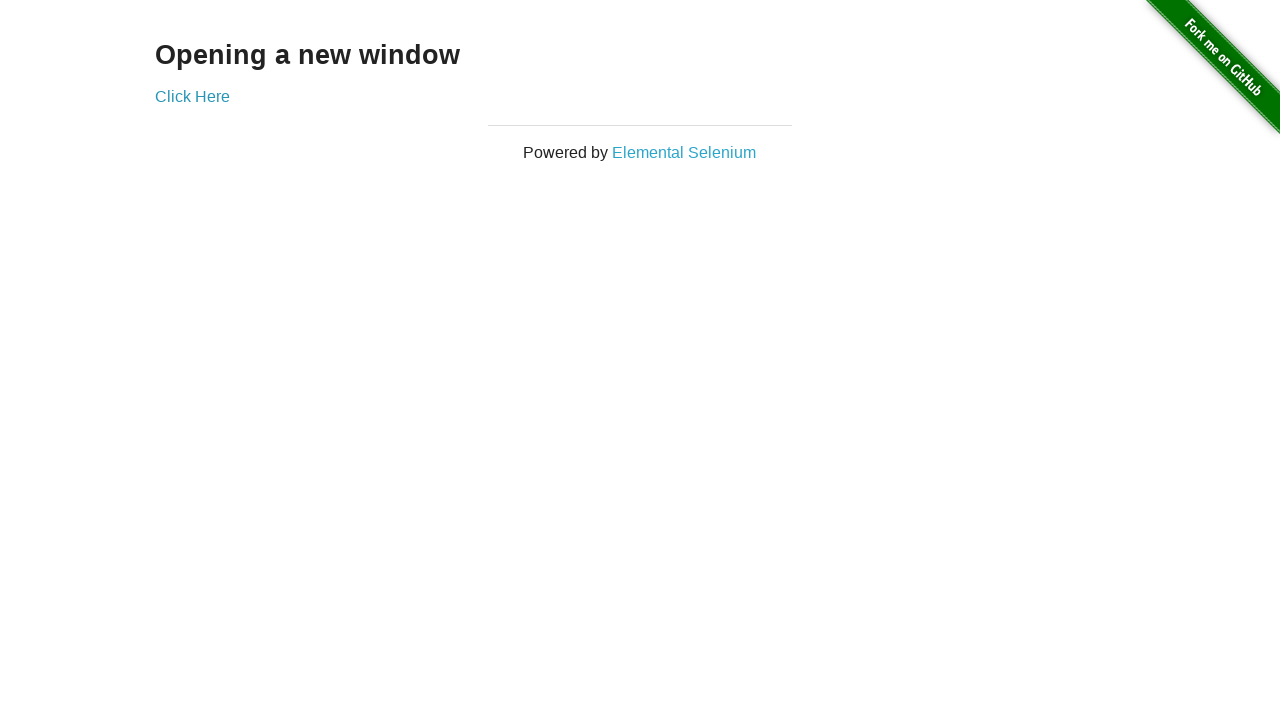

New window opened and captured
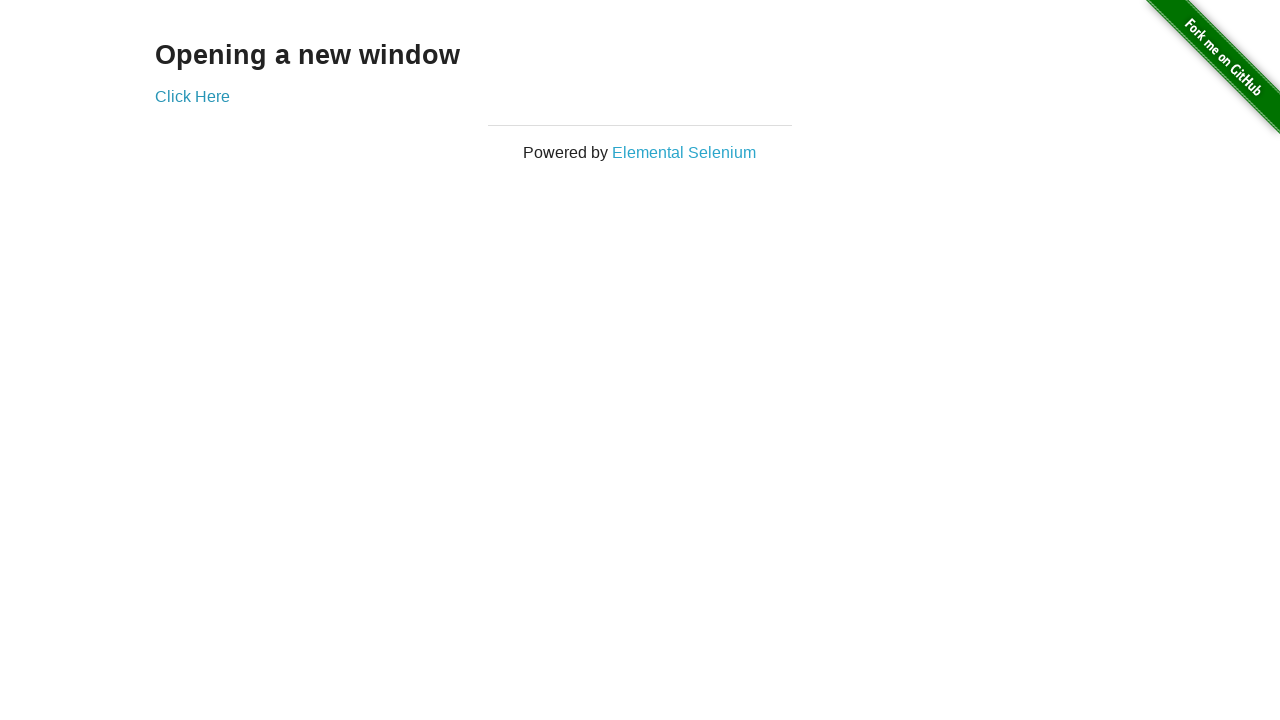

New window finished loading
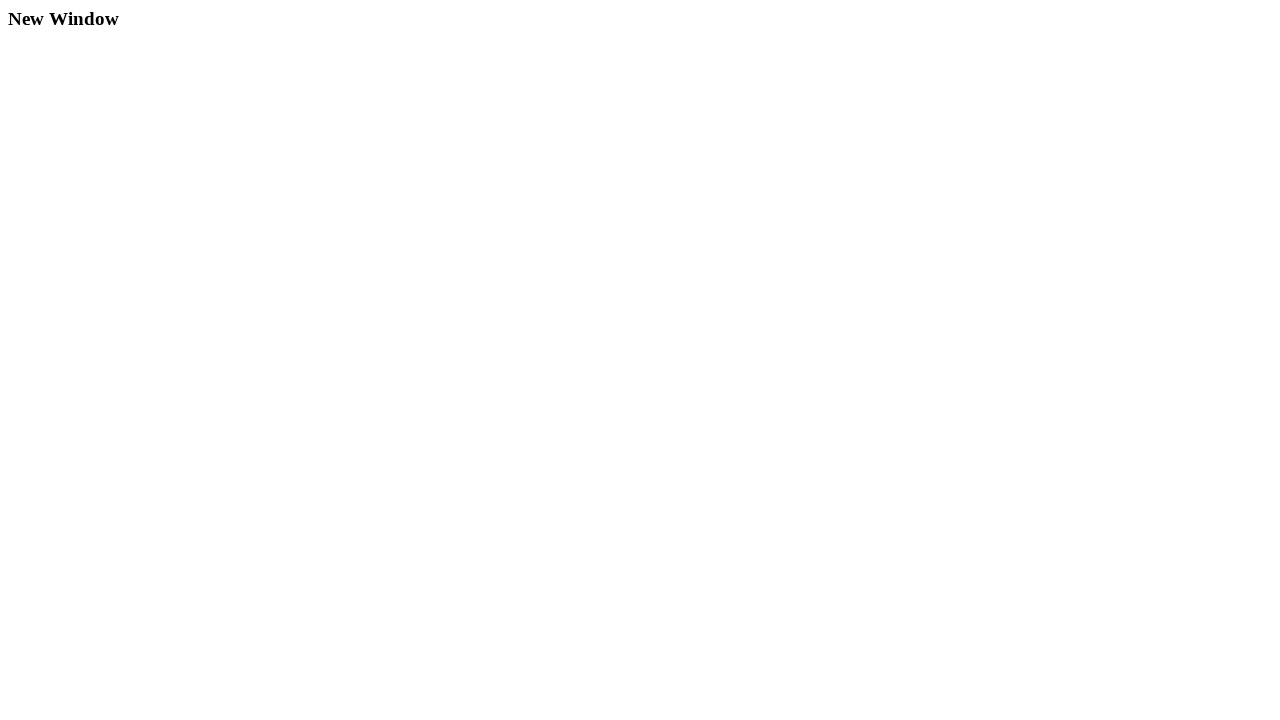

Switched back to original window
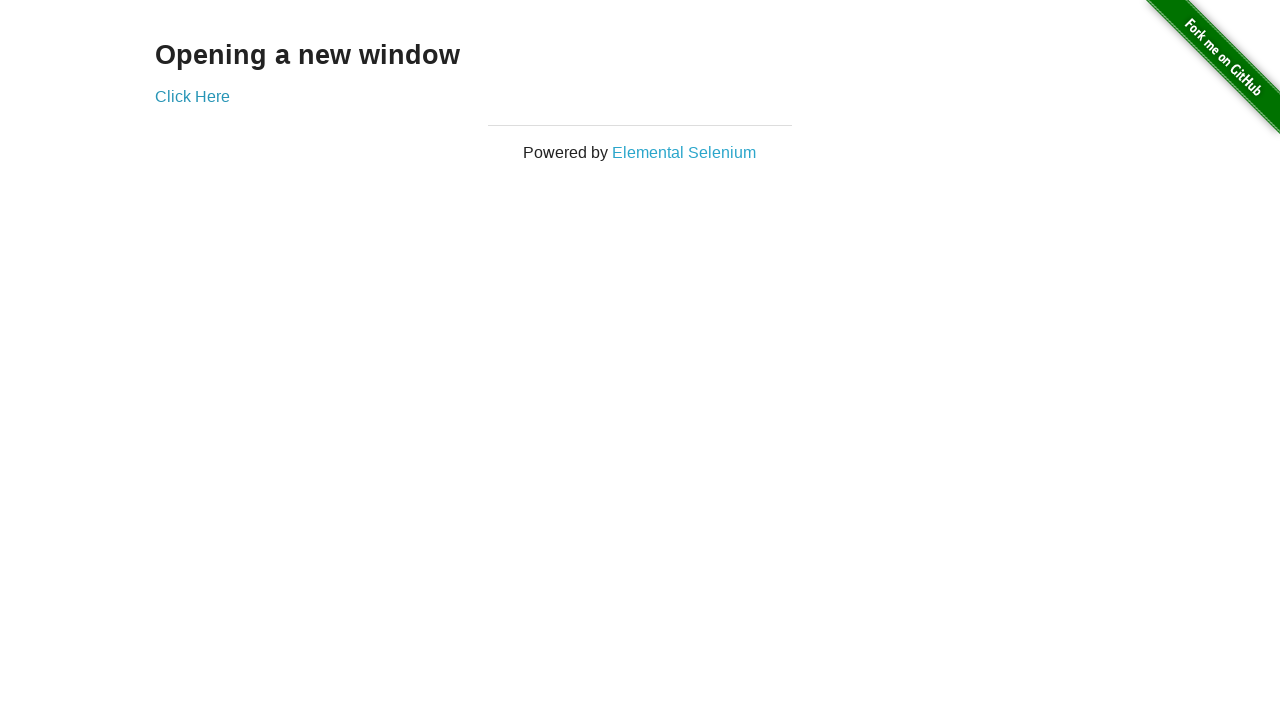

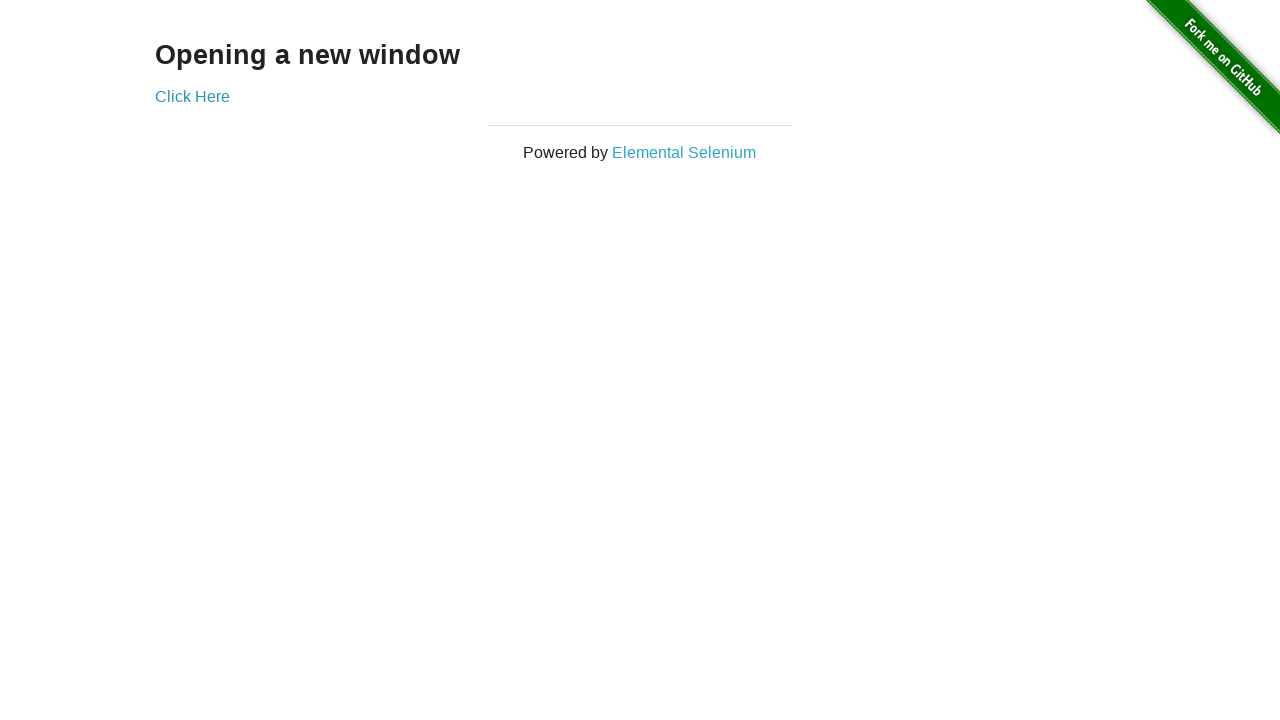